Verifies the product table structure by checking a checkbox and validating the number of rows and columns in the table.

Starting URL: https://testautomationpractice.blogspot.com

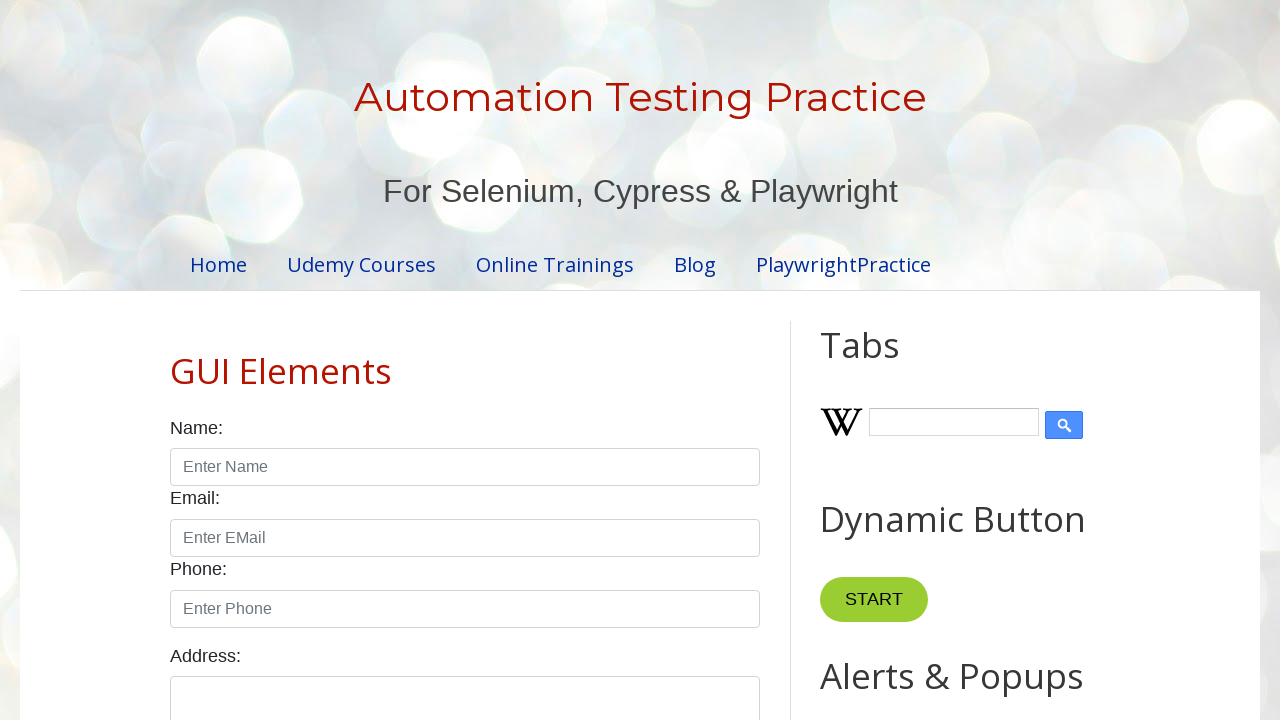

Product table loaded and visible
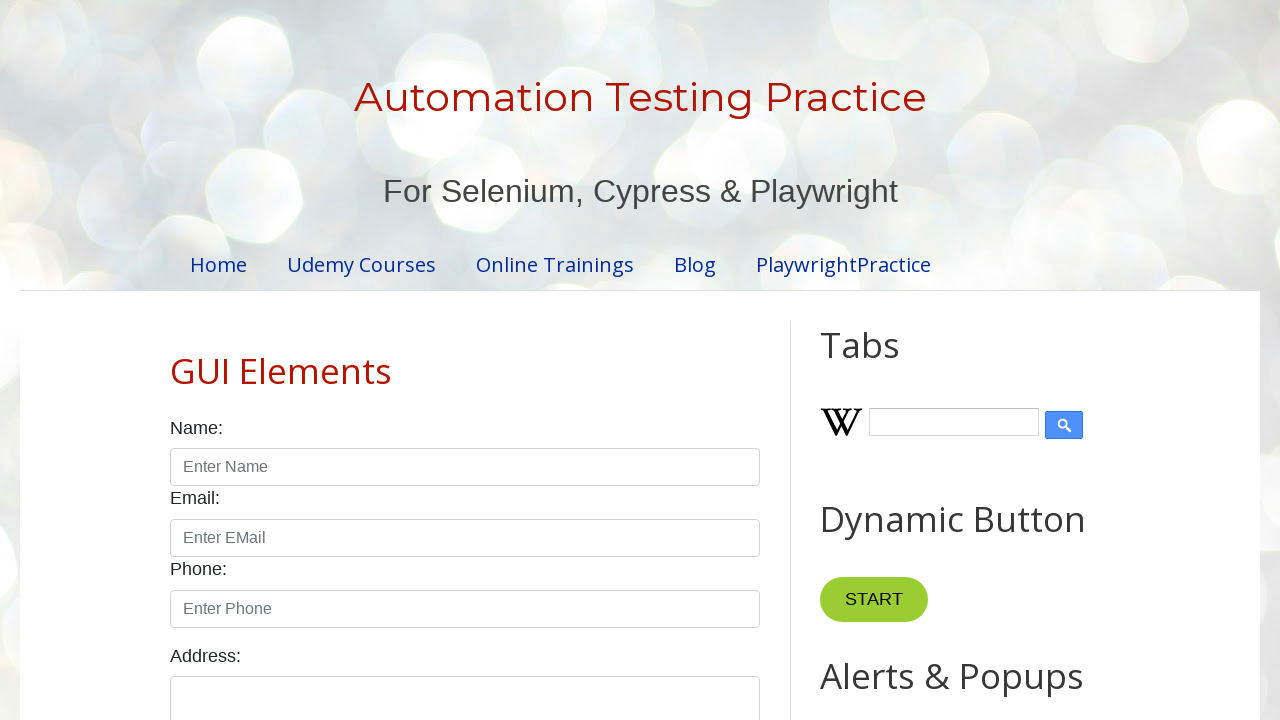

Checked checkbox in first row of table at (651, 361) on xpath=//tbody/tr[1]/td[4]/input[1]
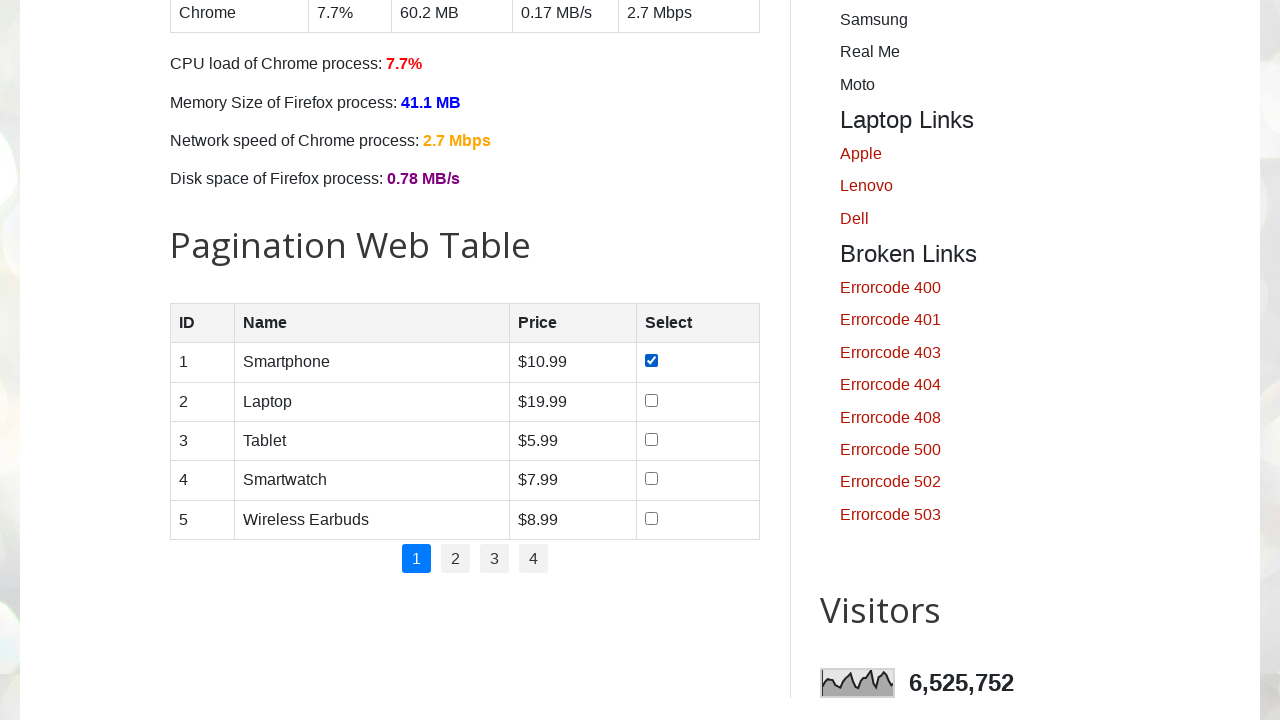

Verified table has 4 columns
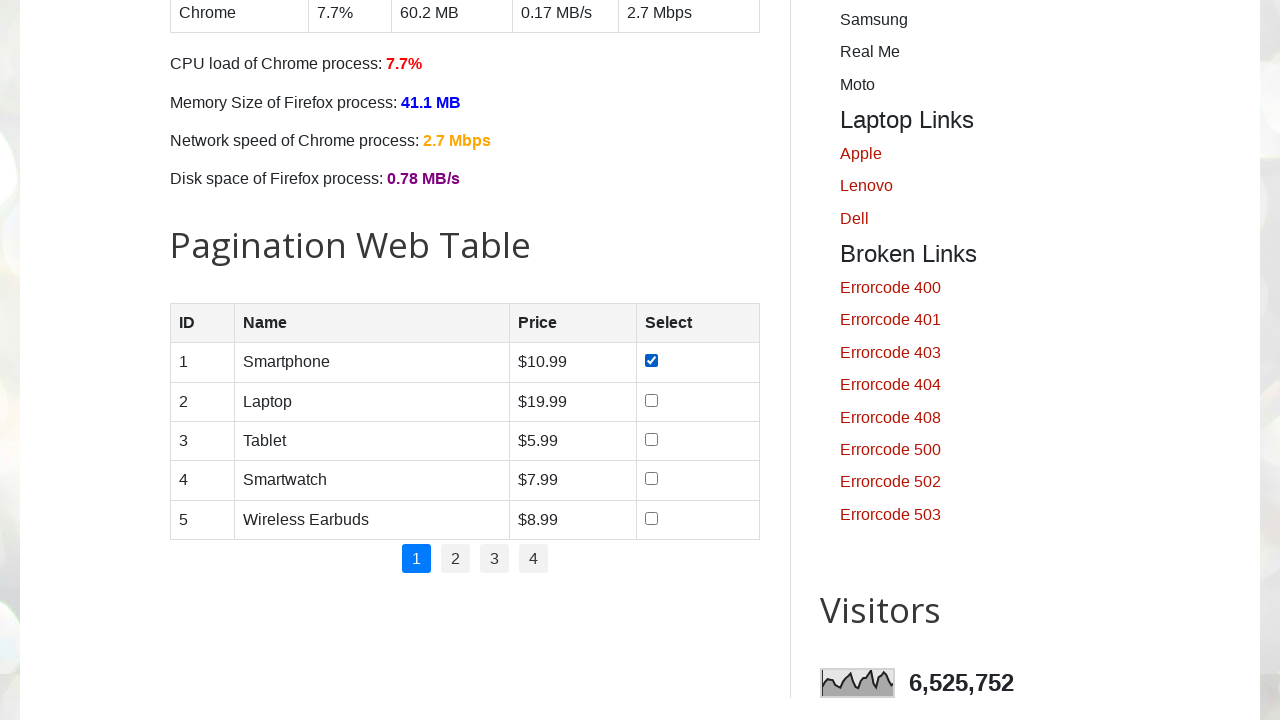

Verified table has 5 rows
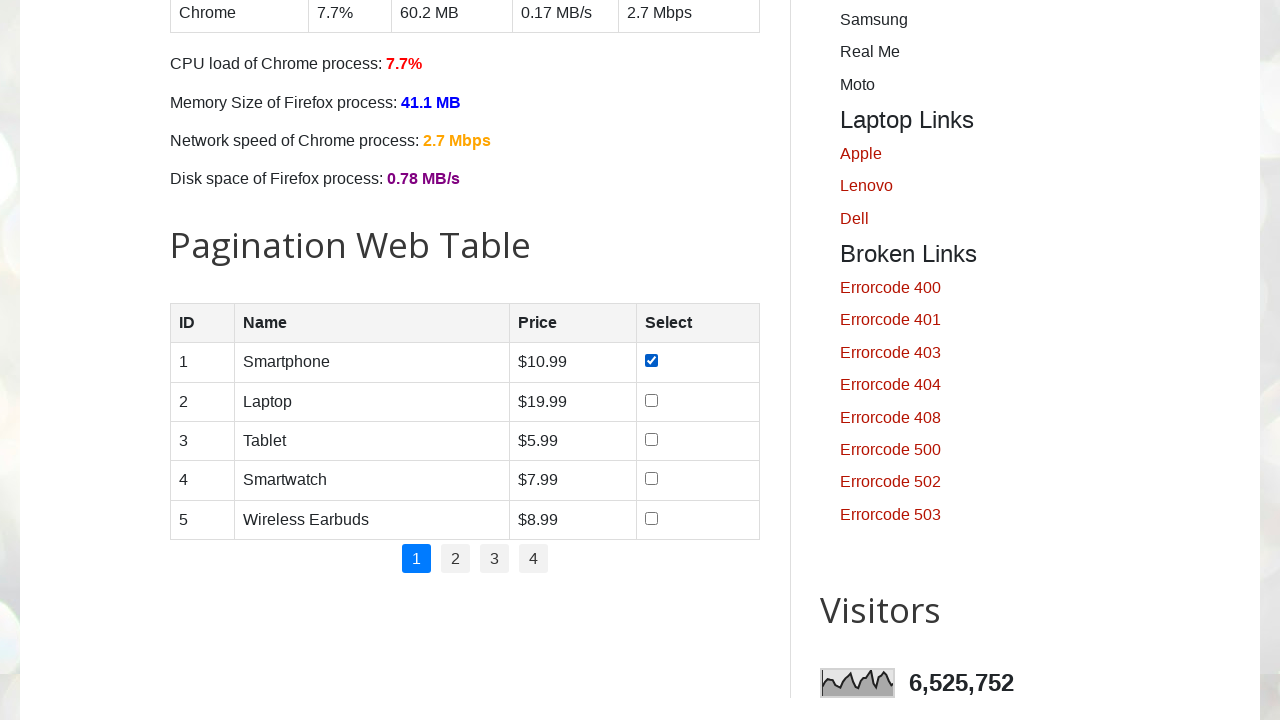

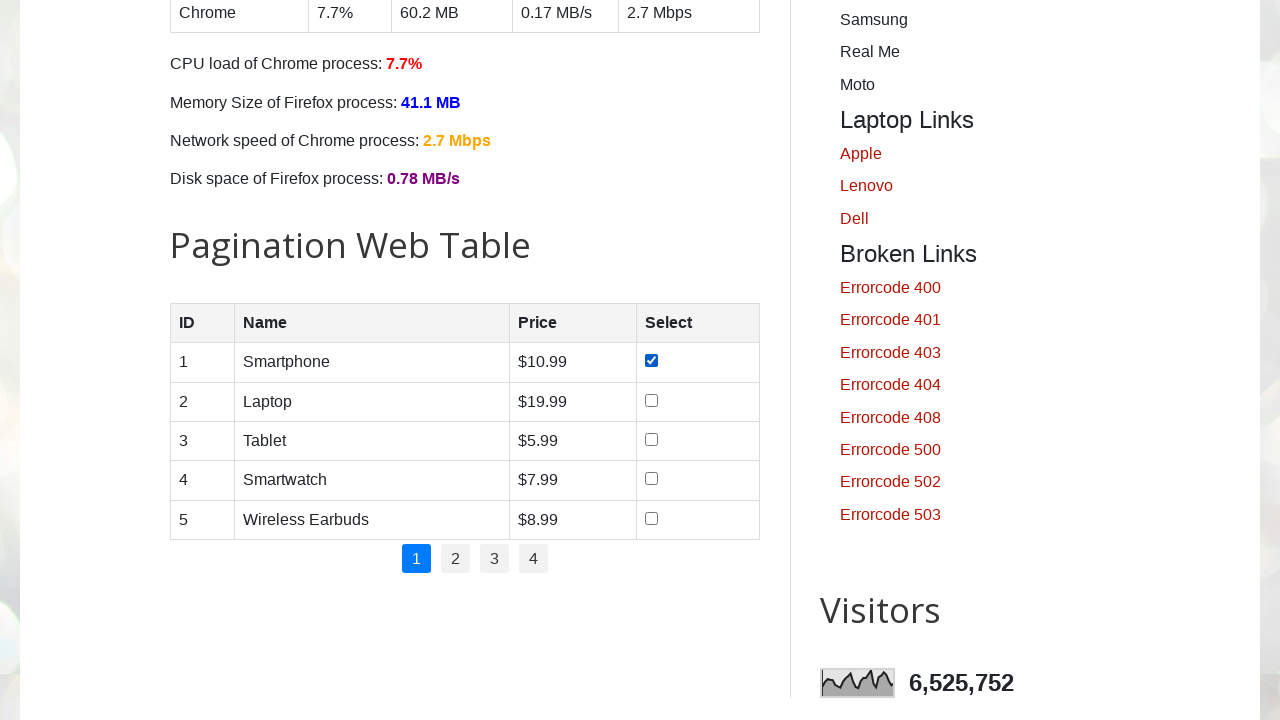